Tests that edits are canceled when pressing Escape key.

Starting URL: https://demo.playwright.dev/todomvc

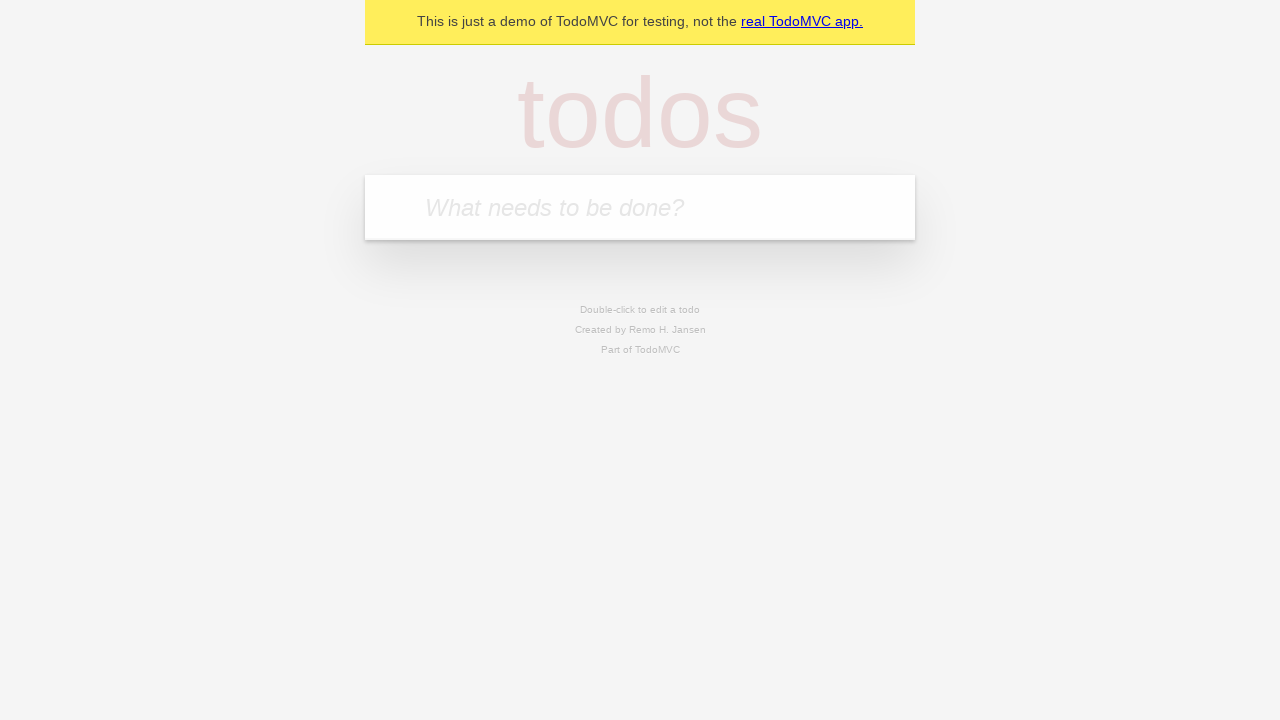

Filled todo input with 'buy some cheese' on internal:attr=[placeholder="What needs to be done?"i]
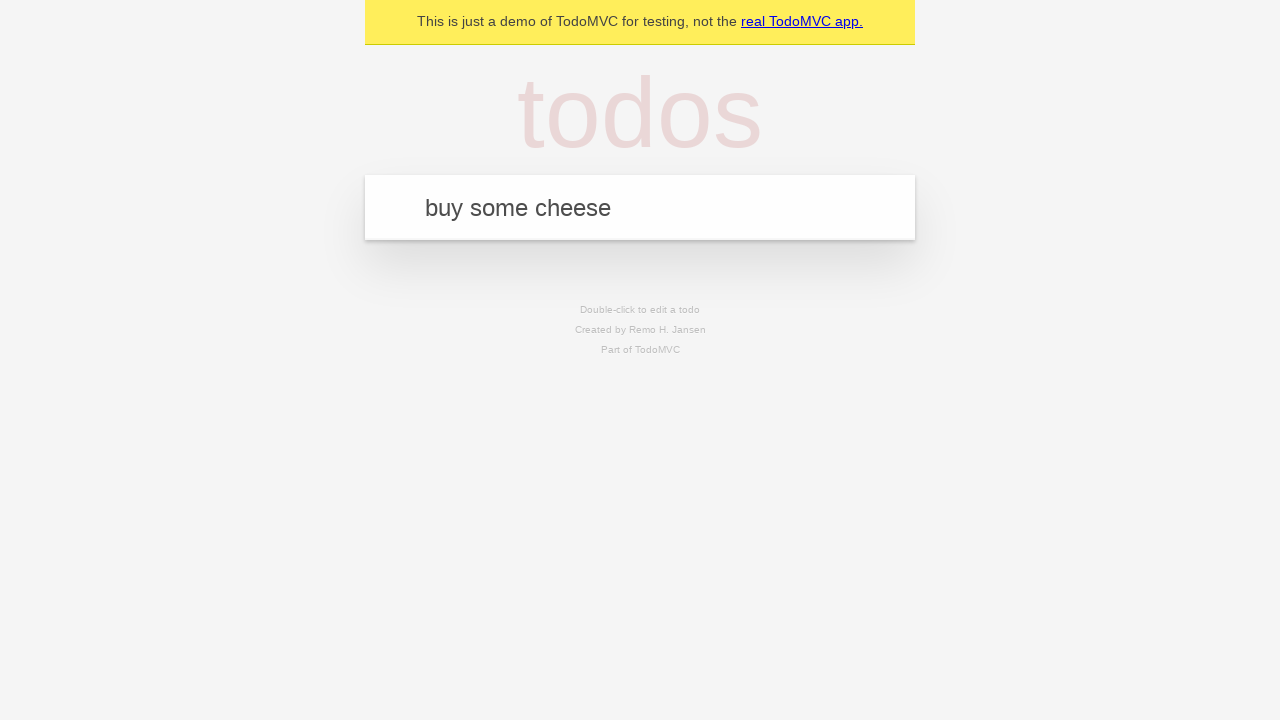

Pressed Enter to add first todo on internal:attr=[placeholder="What needs to be done?"i]
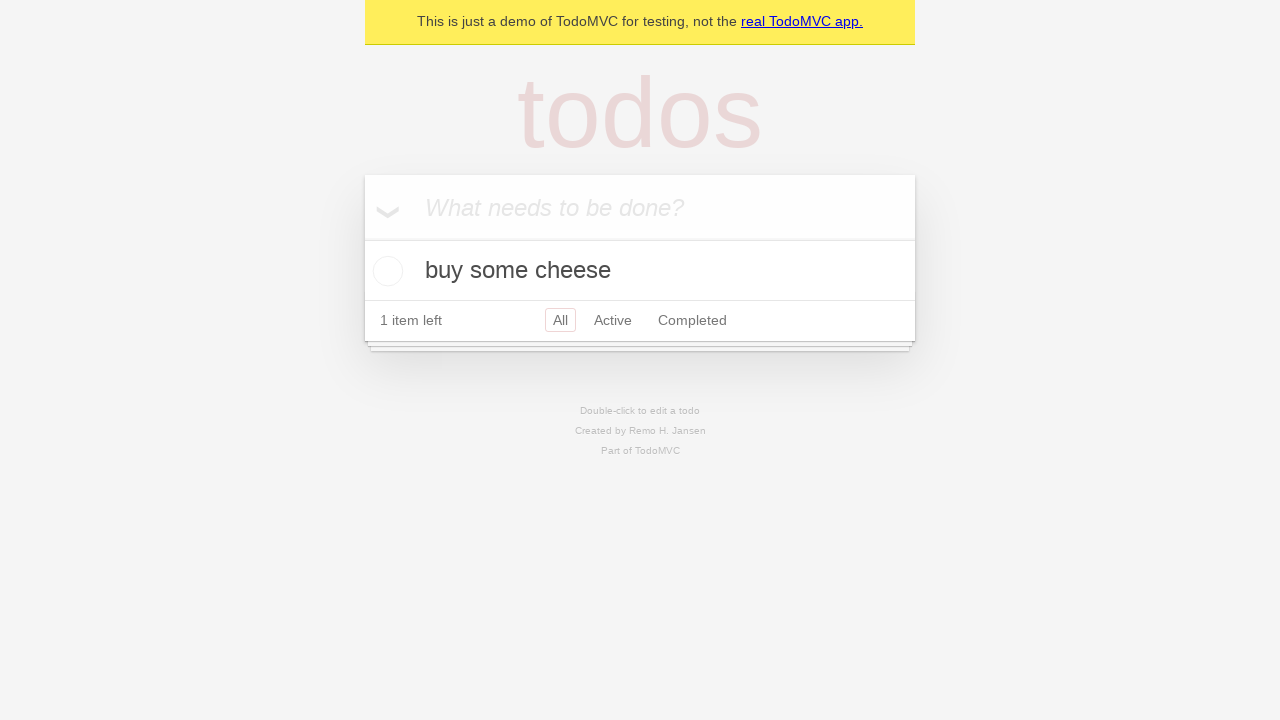

Filled todo input with 'feed the cat' on internal:attr=[placeholder="What needs to be done?"i]
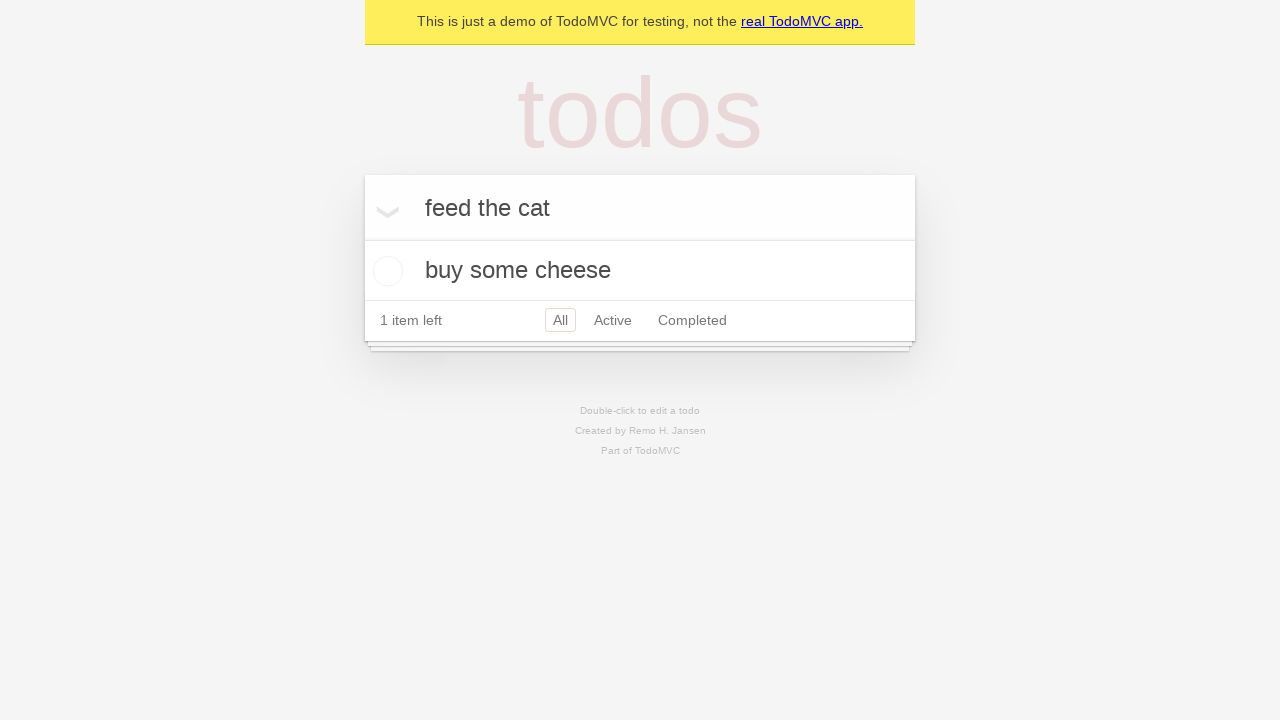

Pressed Enter to add second todo on internal:attr=[placeholder="What needs to be done?"i]
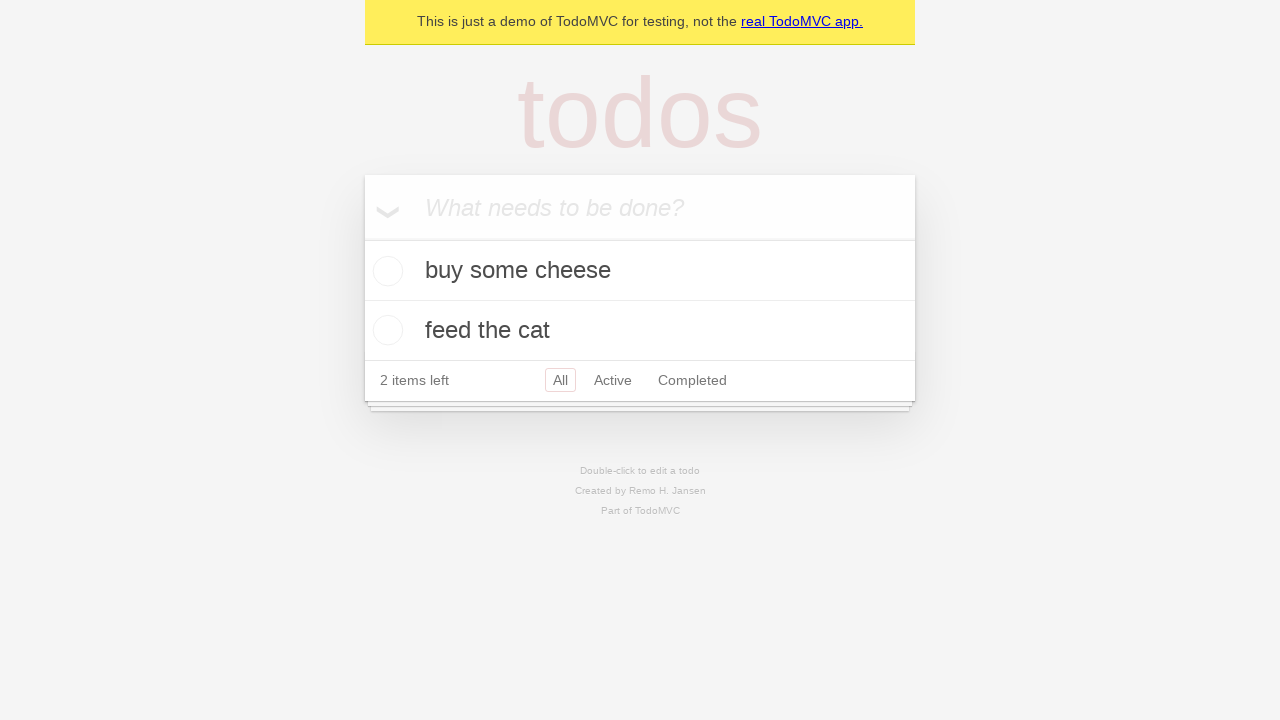

Filled todo input with 'book a doctors appointment' on internal:attr=[placeholder="What needs to be done?"i]
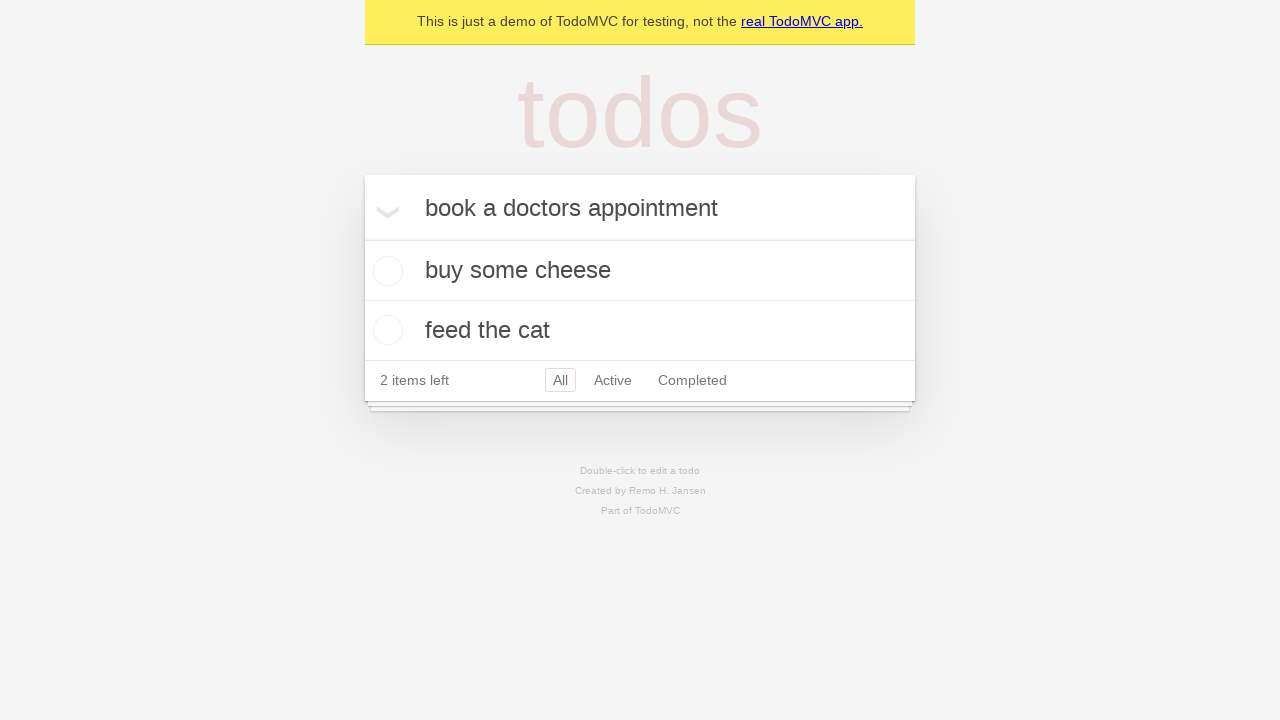

Pressed Enter to add third todo on internal:attr=[placeholder="What needs to be done?"i]
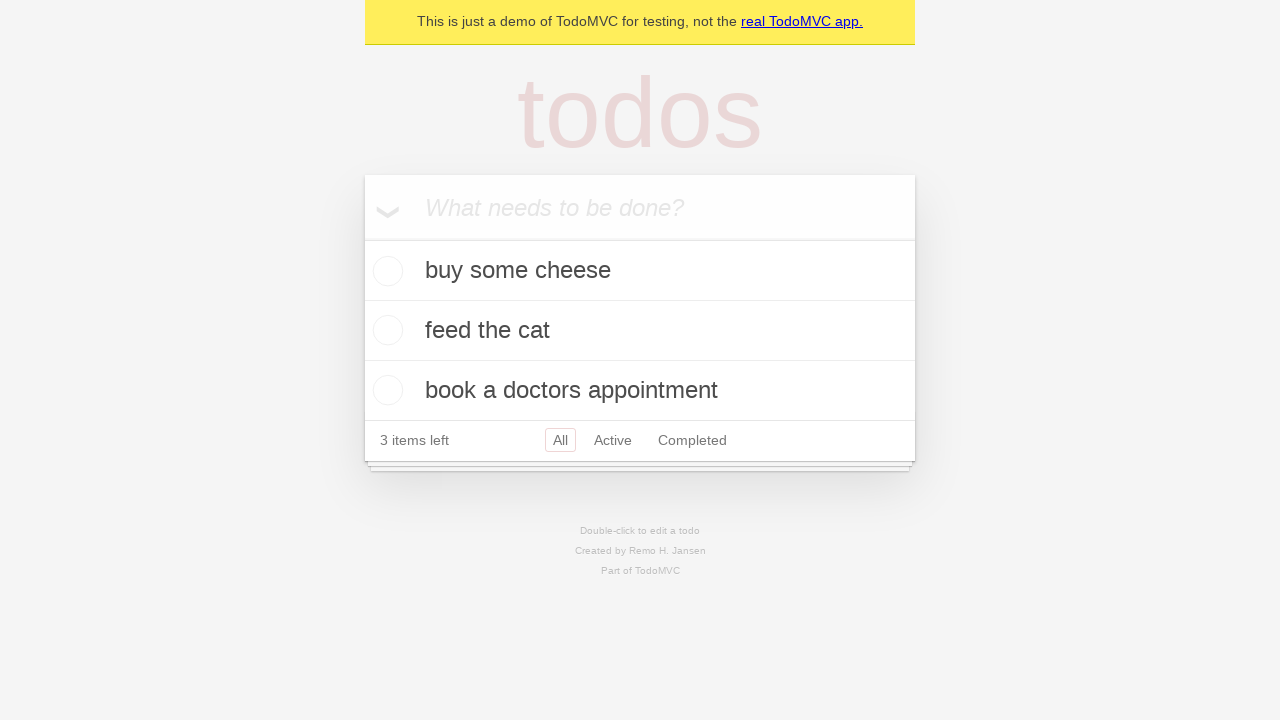

Double-clicked second todo item to enter edit mode at (640, 331) on internal:testid=[data-testid="todo-item"s] >> nth=1
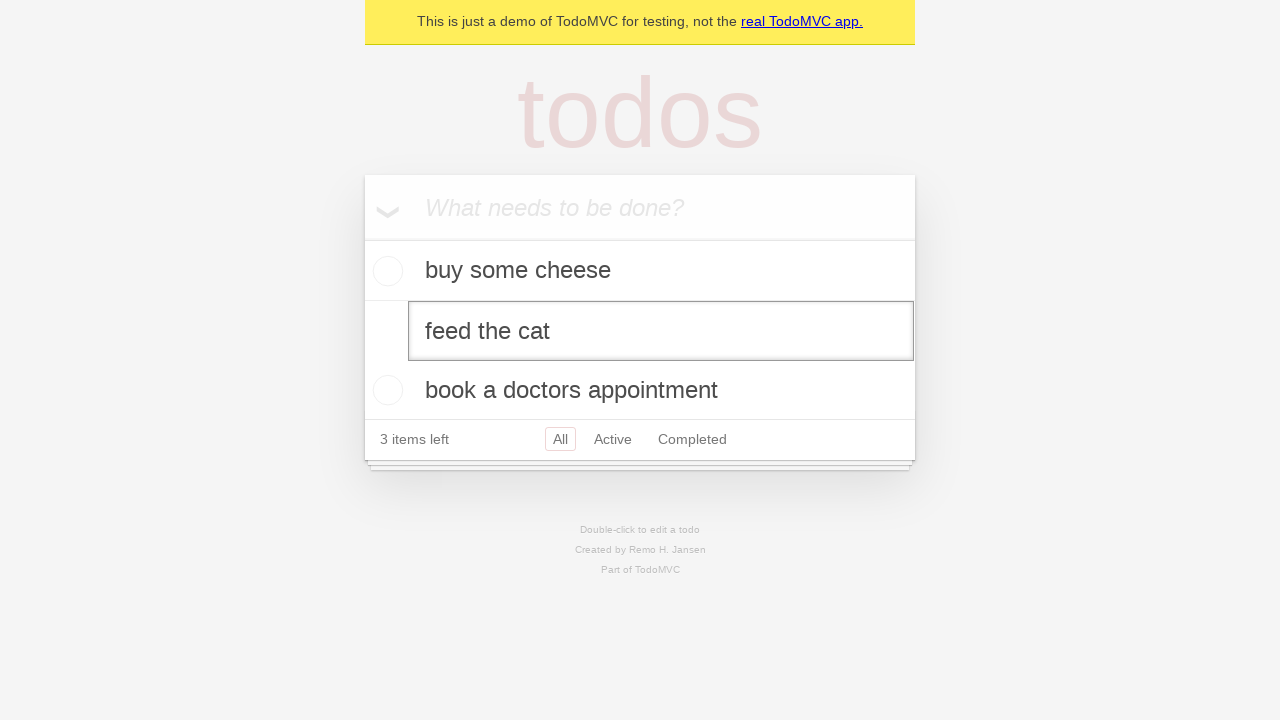

Filled edit field with 'buy some sausages' on internal:testid=[data-testid="todo-item"s] >> nth=1 >> internal:role=textbox[nam
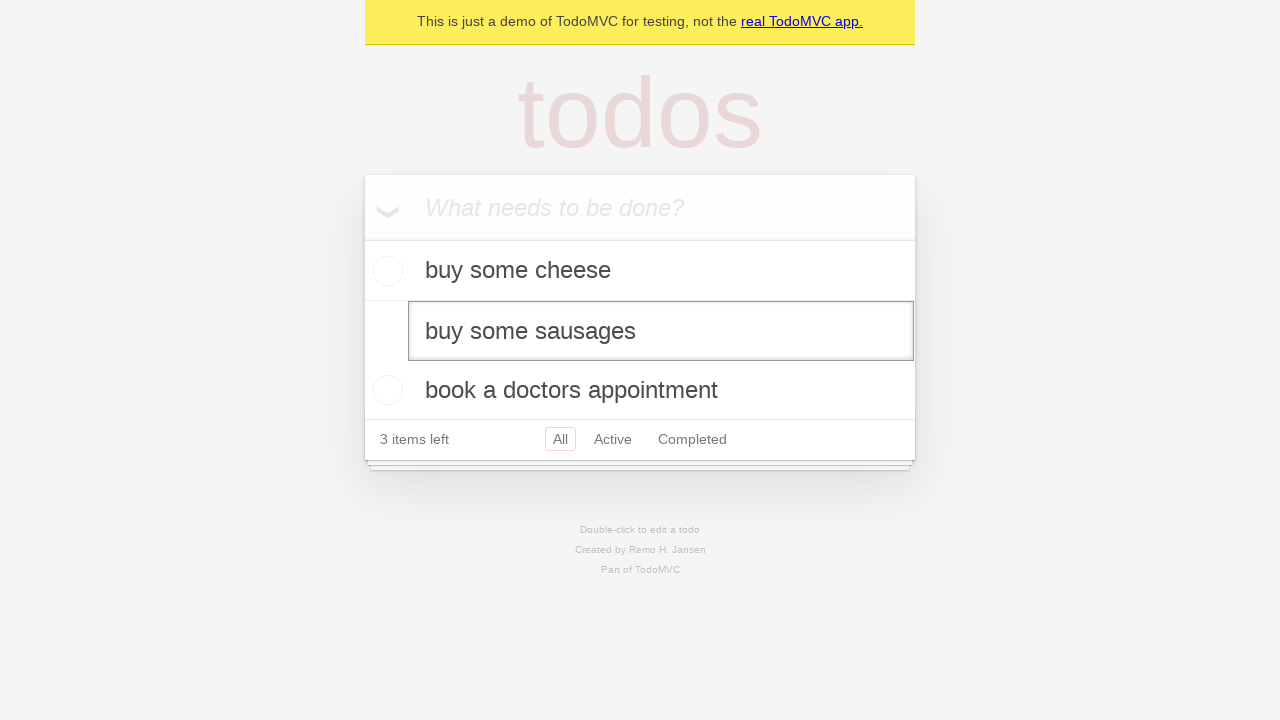

Pressed Escape to cancel edit on internal:testid=[data-testid="todo-item"s] >> nth=1 >> internal:role=textbox[nam
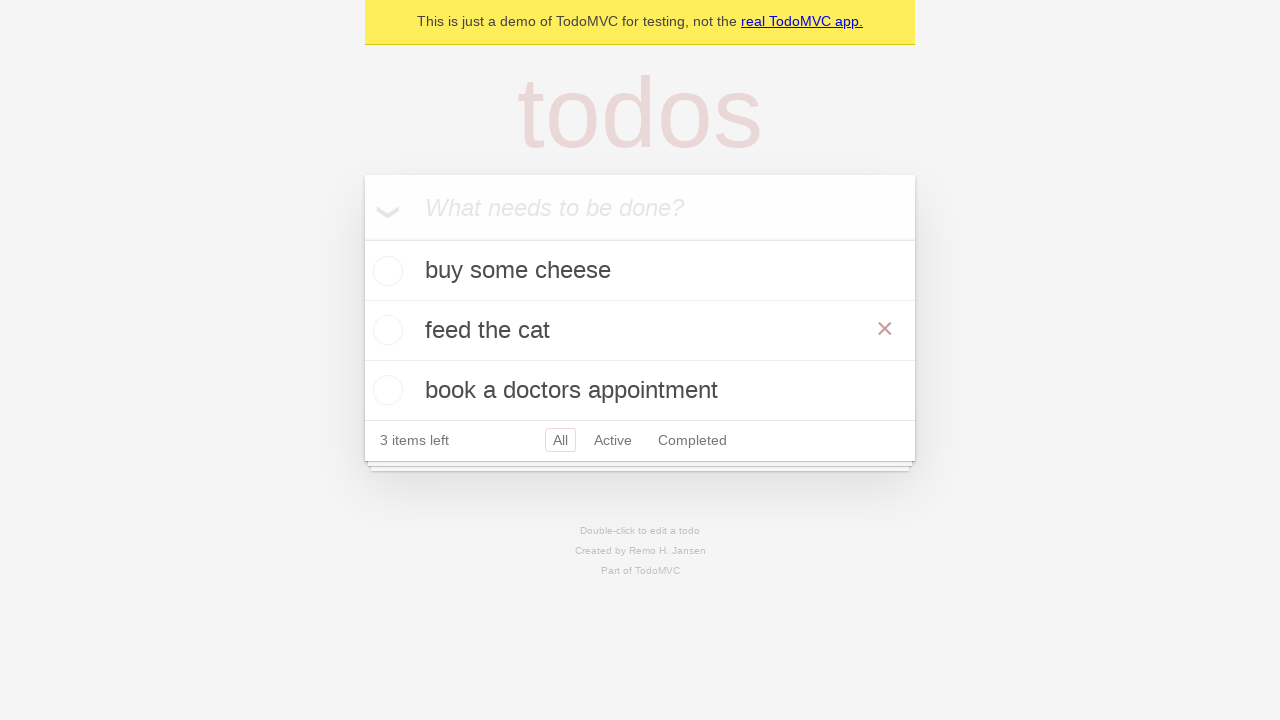

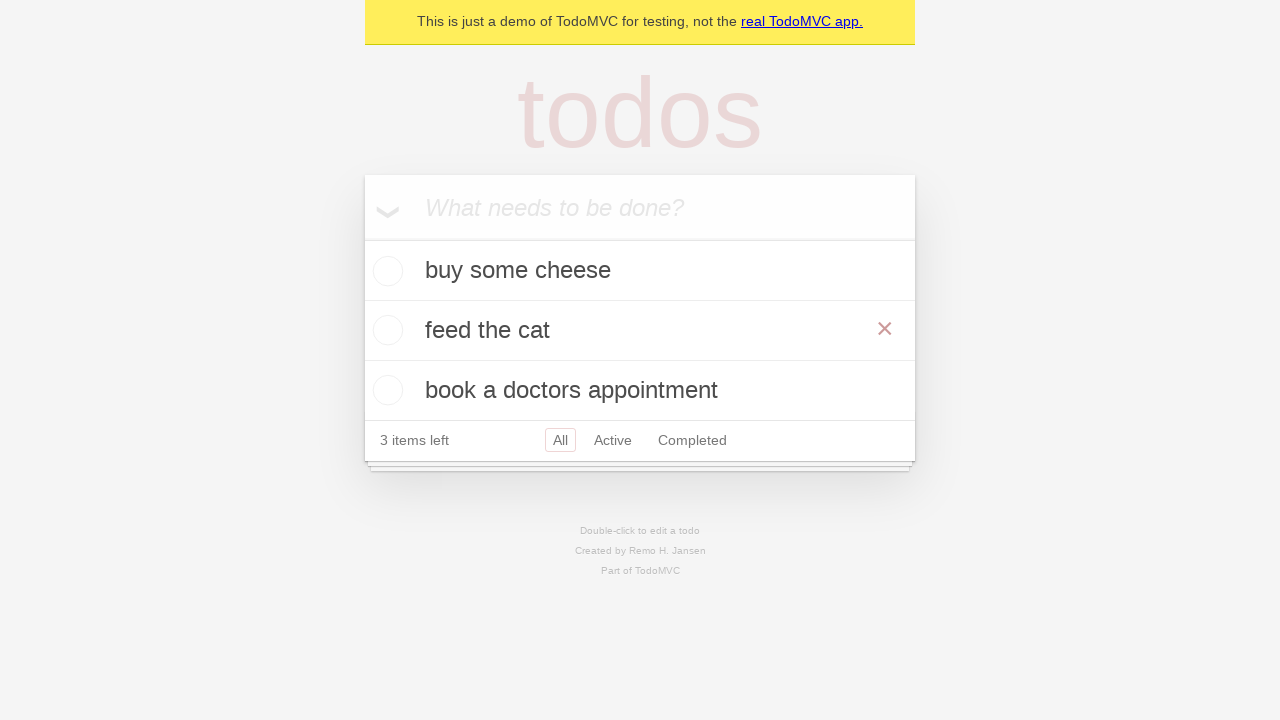